Tests deleting a task on the Active filter view.

Starting URL: https://todomvc4tasj.herokuapp.com/

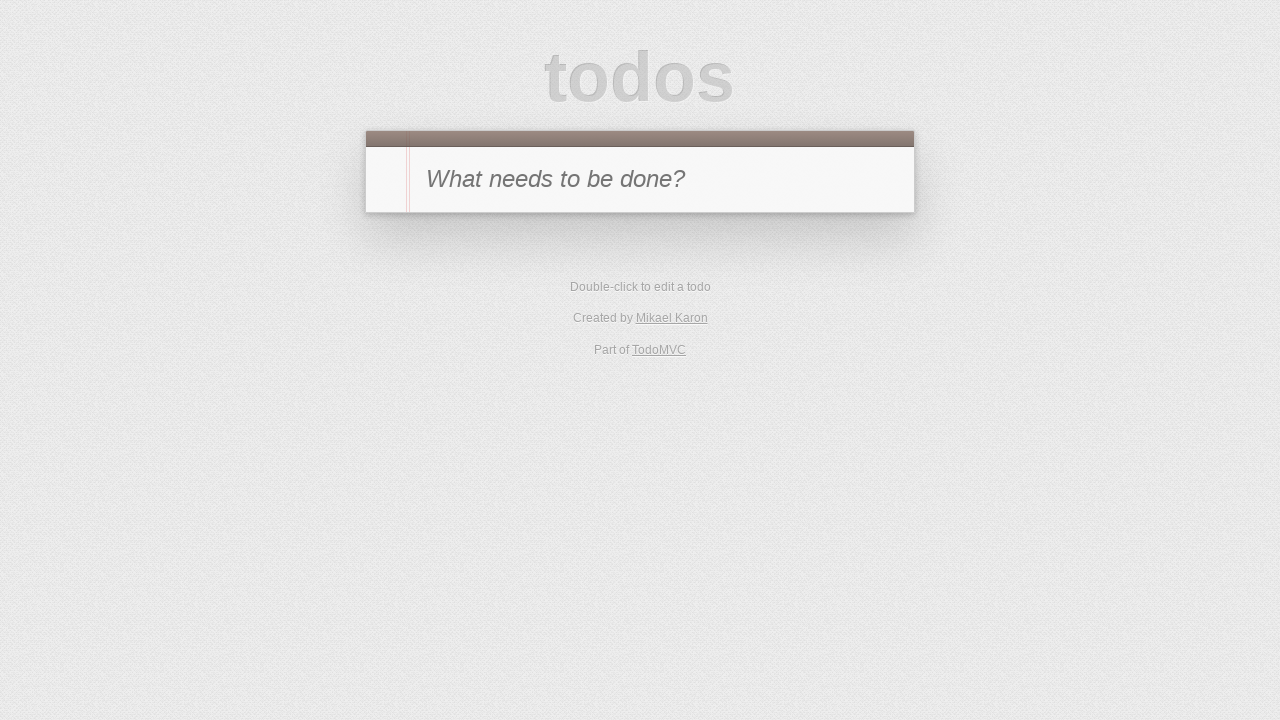

Set localStorage with one active task
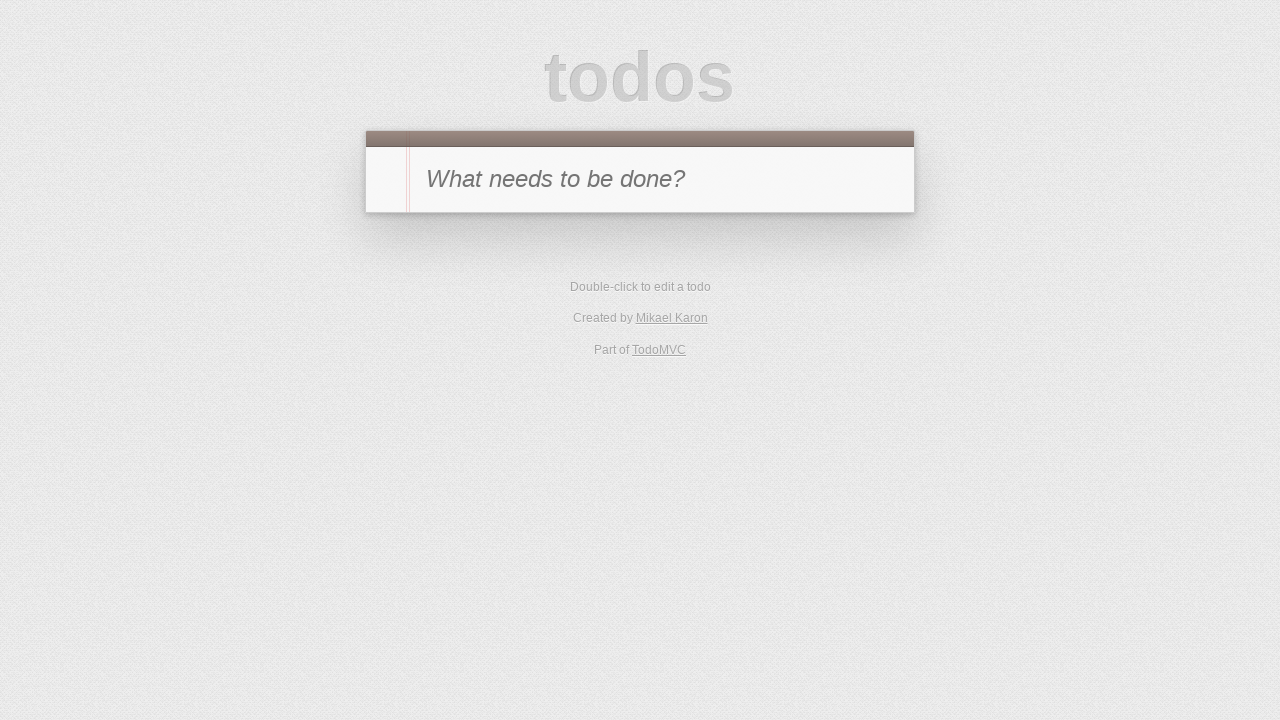

Reloaded page to load task from localStorage
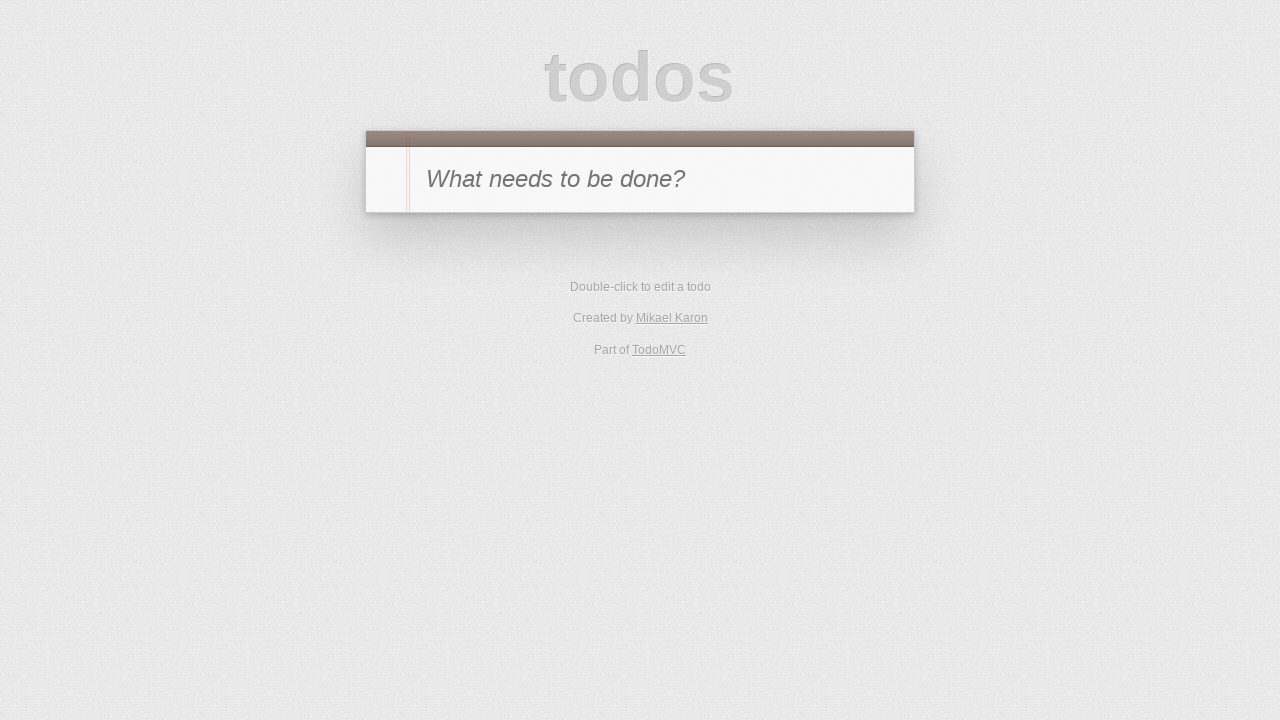

Clicked Active filter at (614, 291) on text=Active
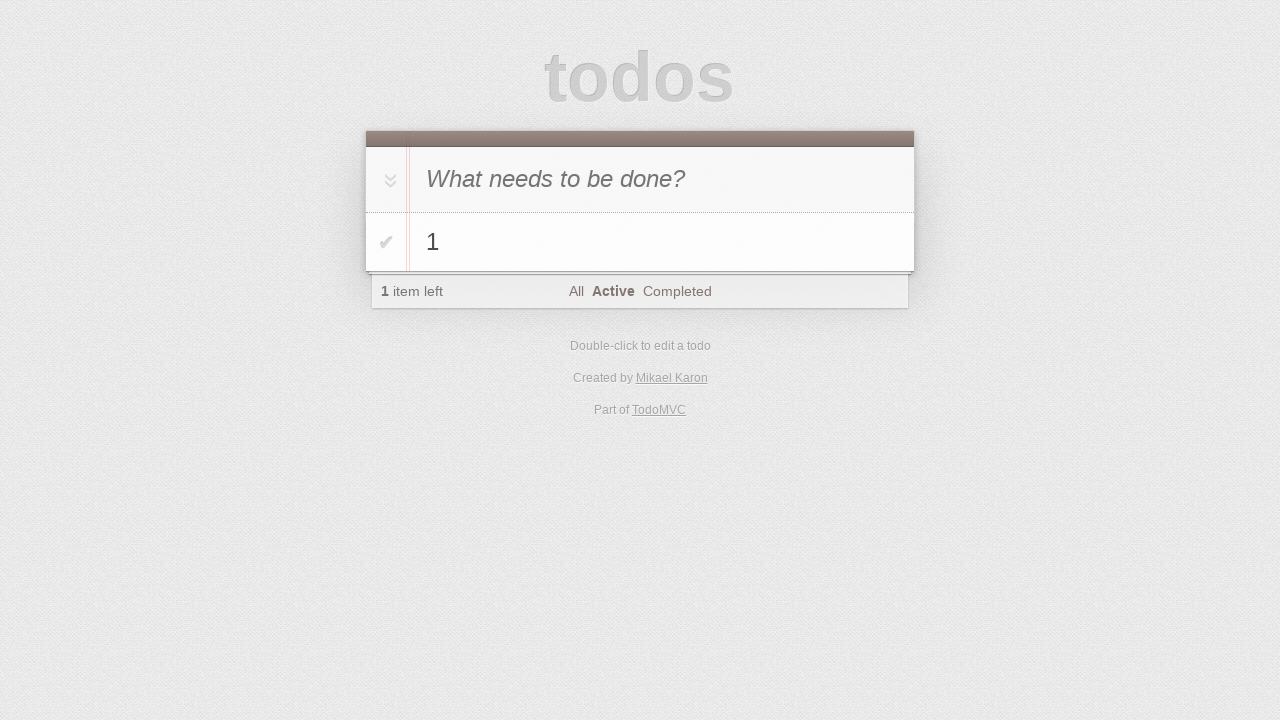

Hovered over task to reveal delete button at (640, 242) on #todo-list li:has-text('1')
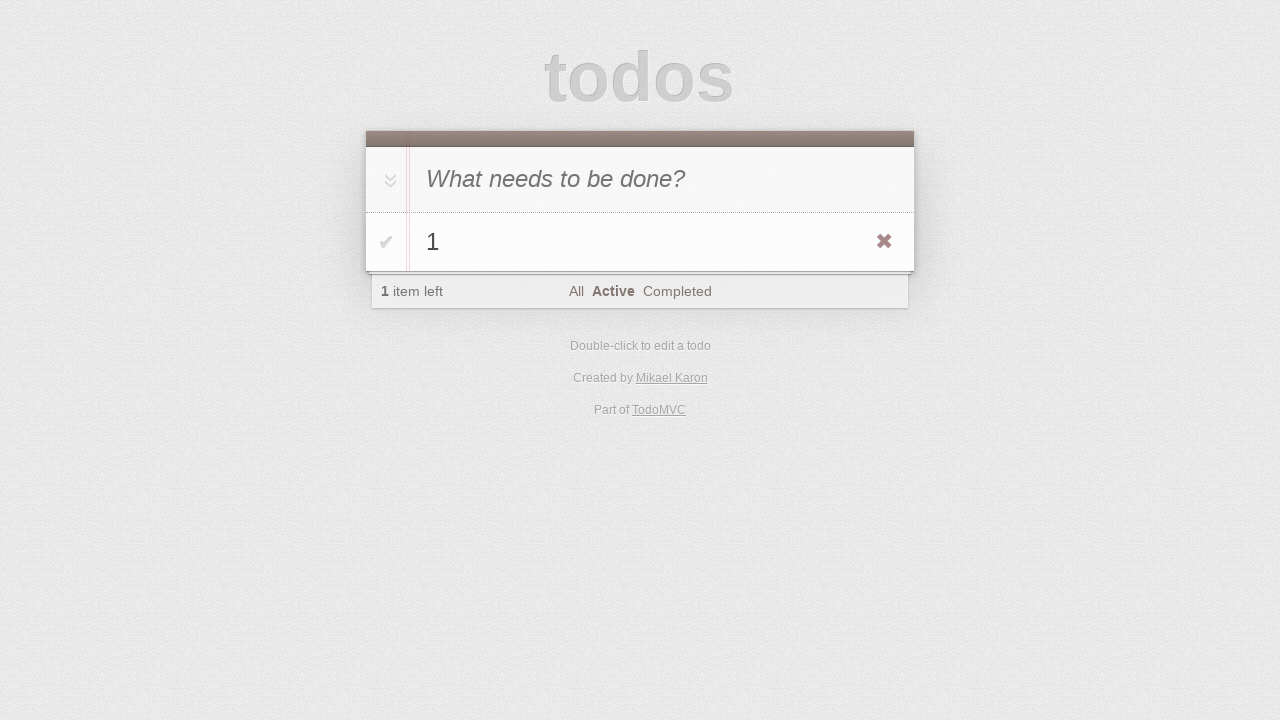

Clicked delete button to remove task at (884, 242) on #todo-list li:has-text('1') .destroy
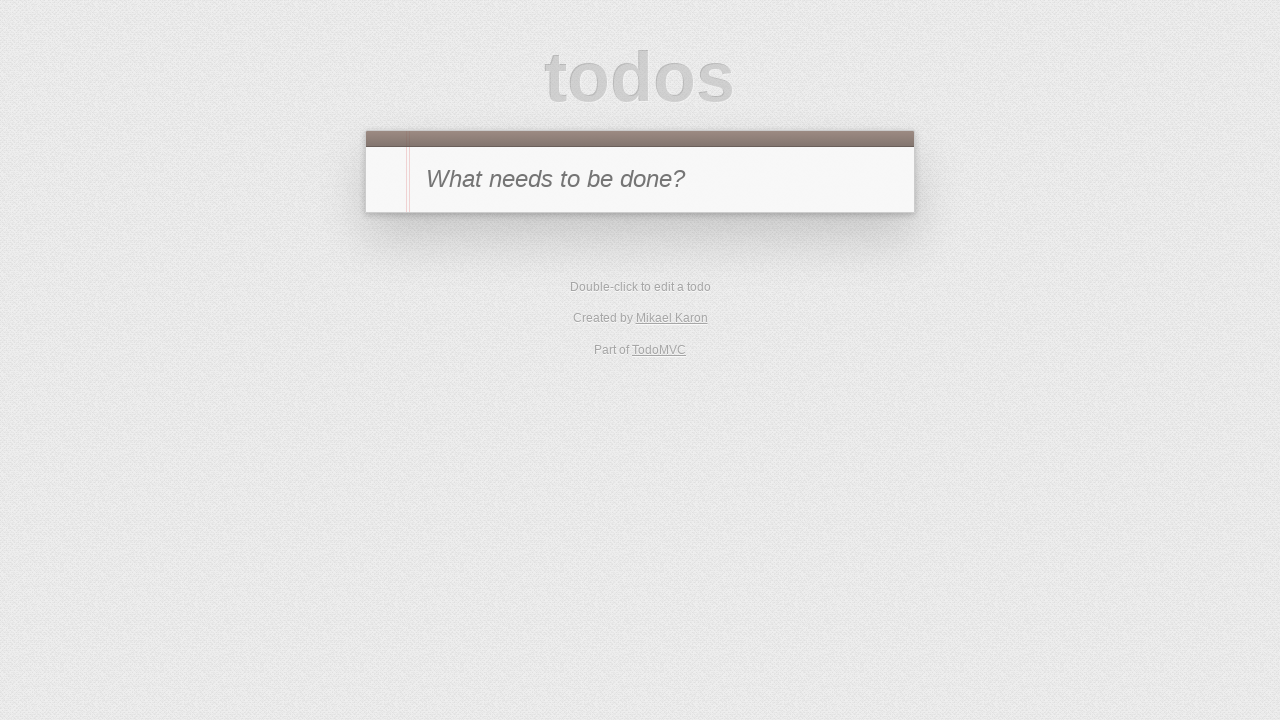

Verified task was deleted - no tasks remain in list
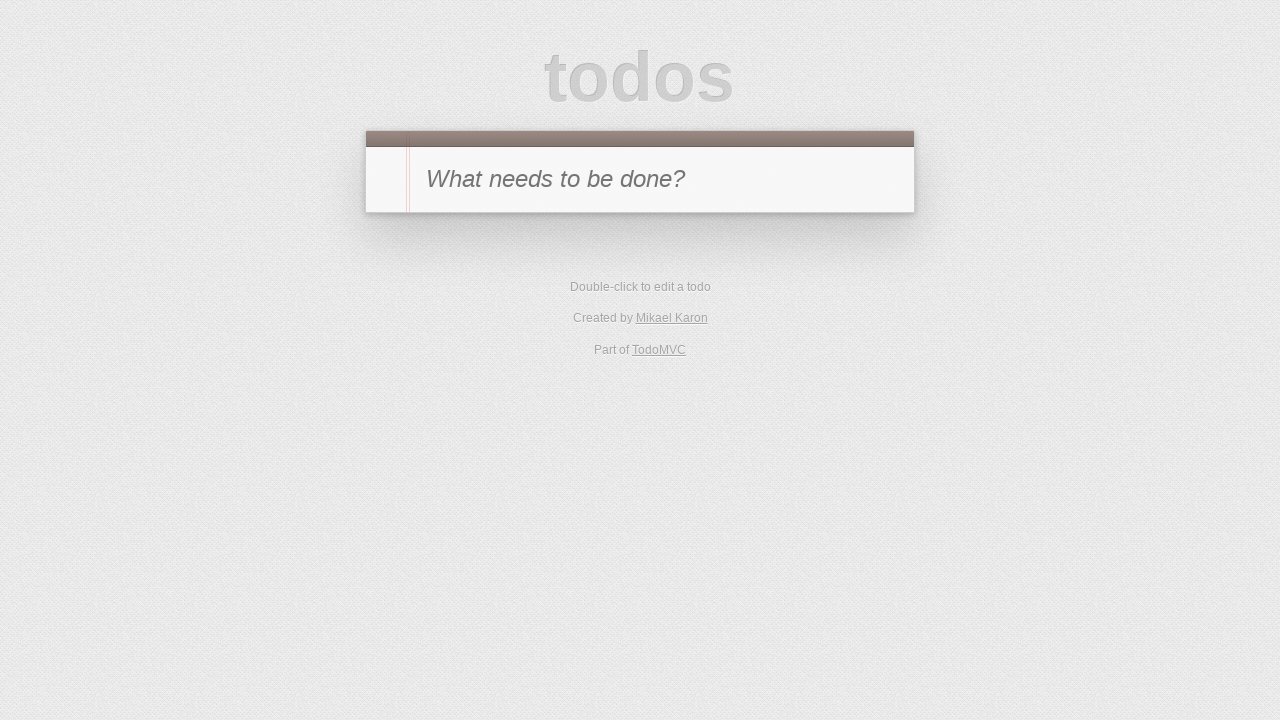

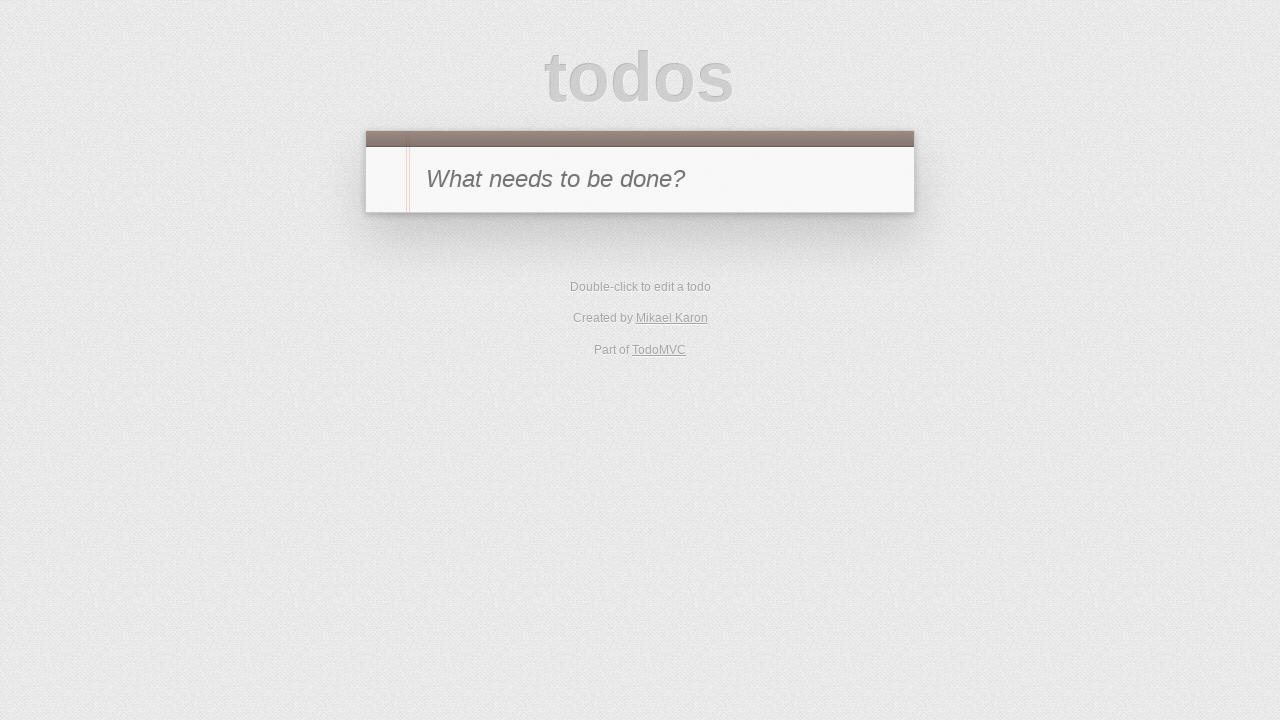